Tests page scrolling functionality by incrementally scrolling down the page using JavaScript scrollBy command, simulating user scrolling behavior on a news website.

Starting URL: https://36kr.com/

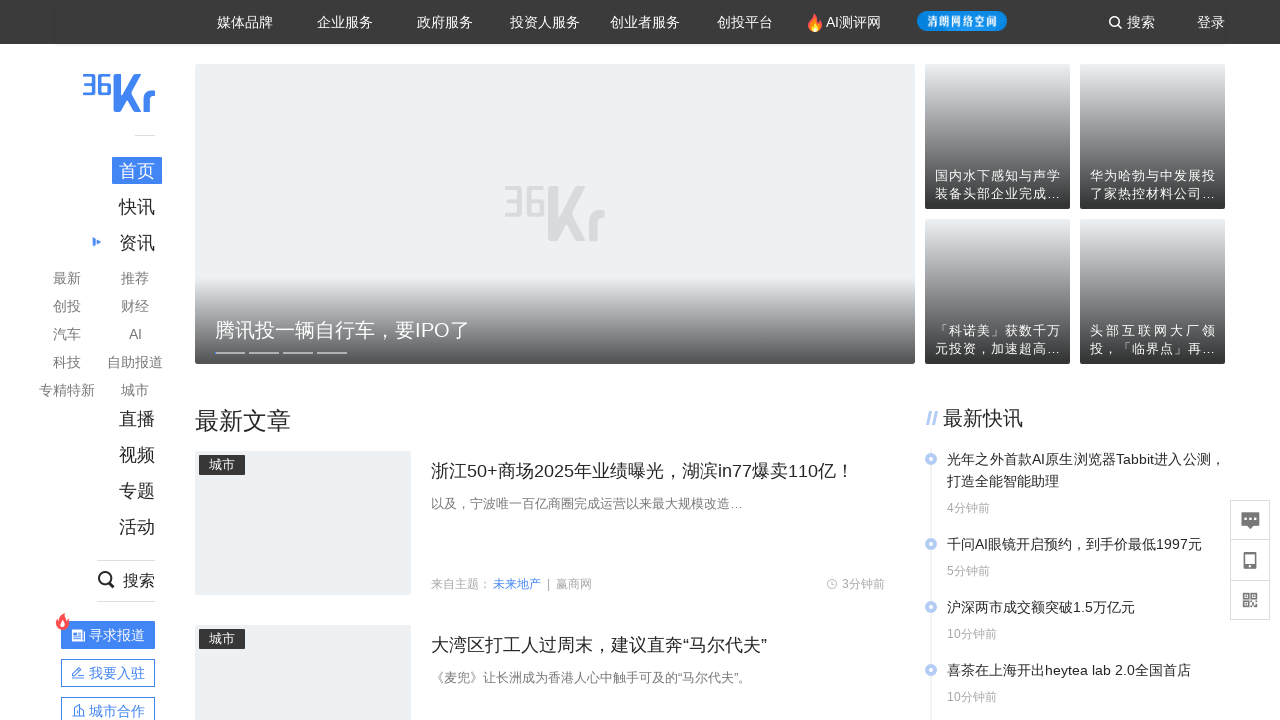

Scrolled down by 700 pixels
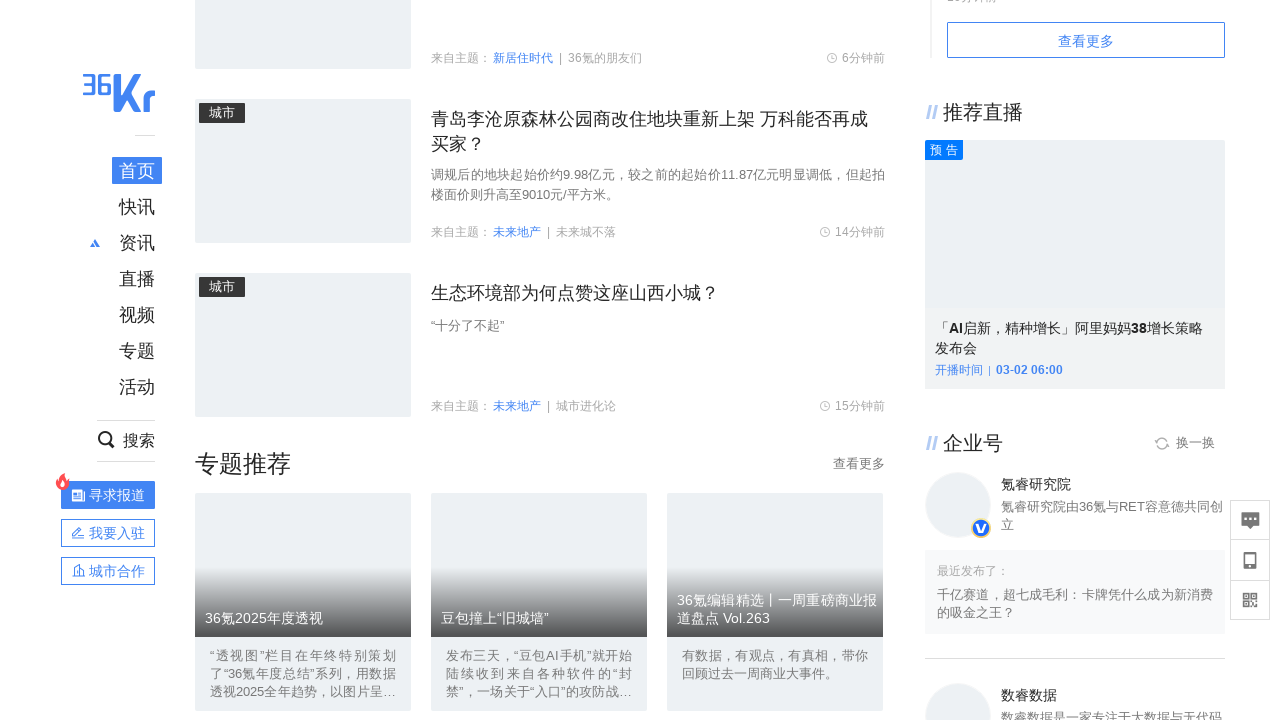

Waited 1 second after scrolling
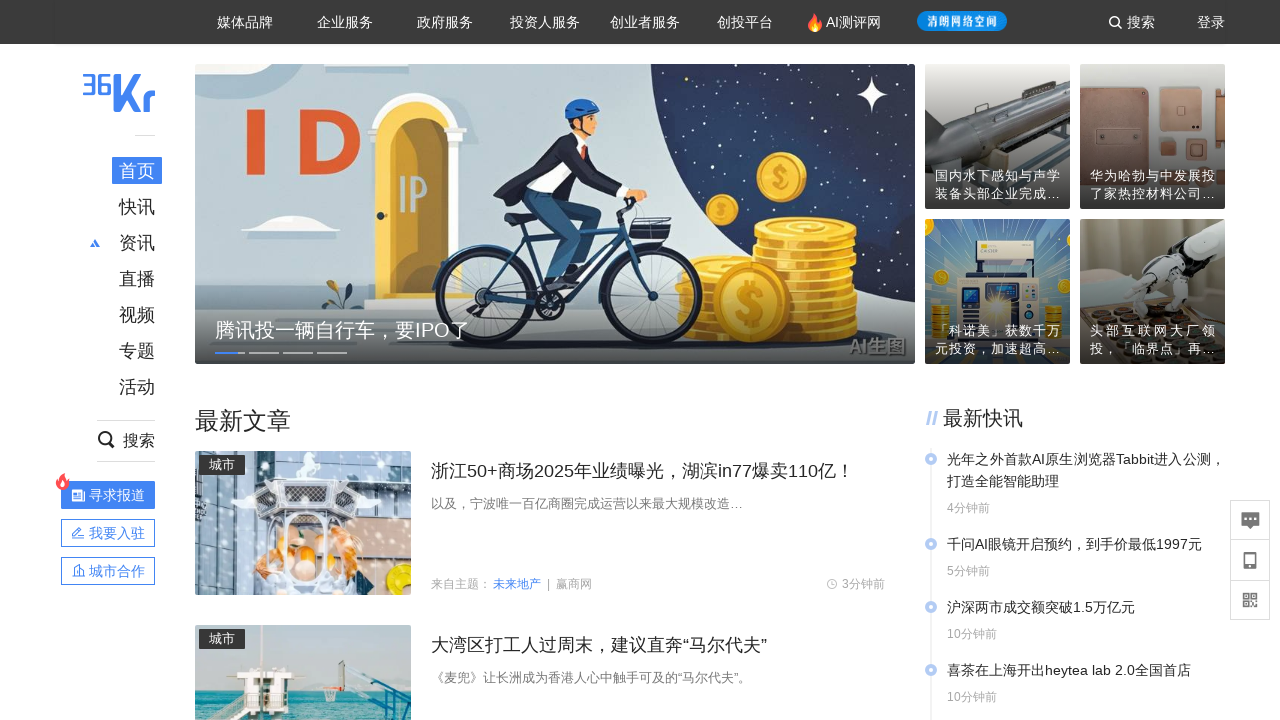

Scrolled down by 1400 pixels
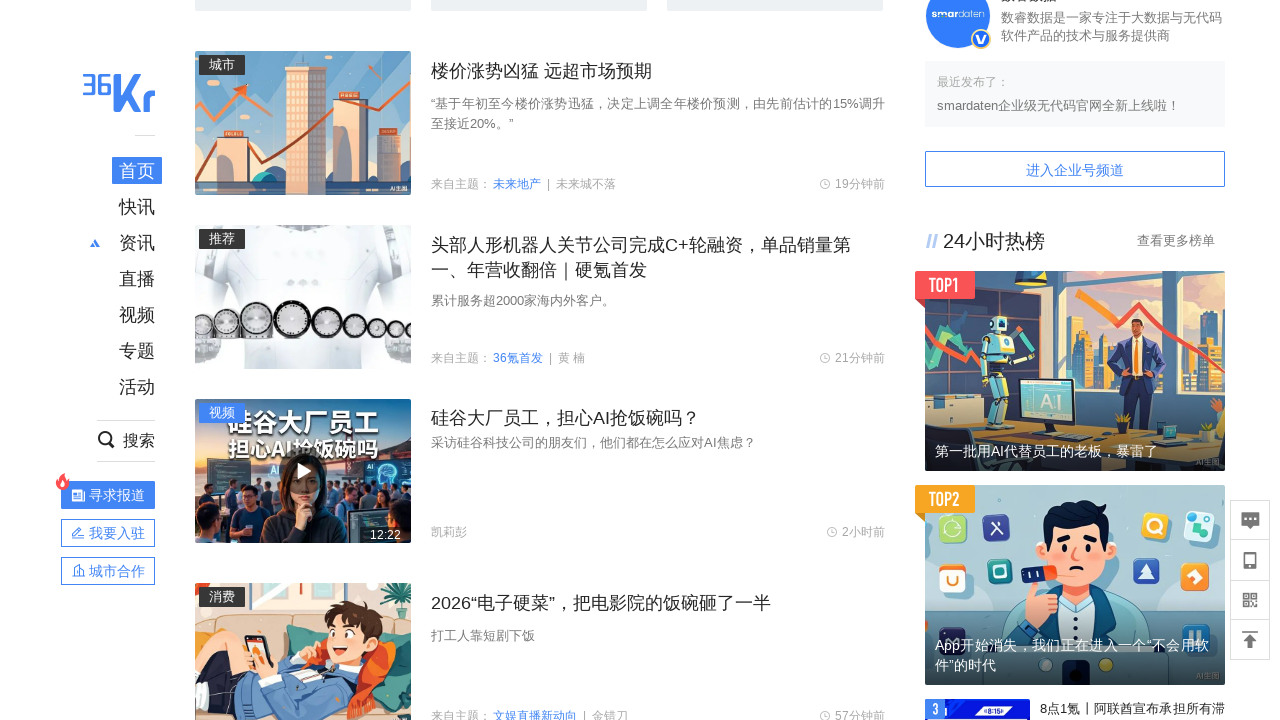

Waited 1 second after scrolling
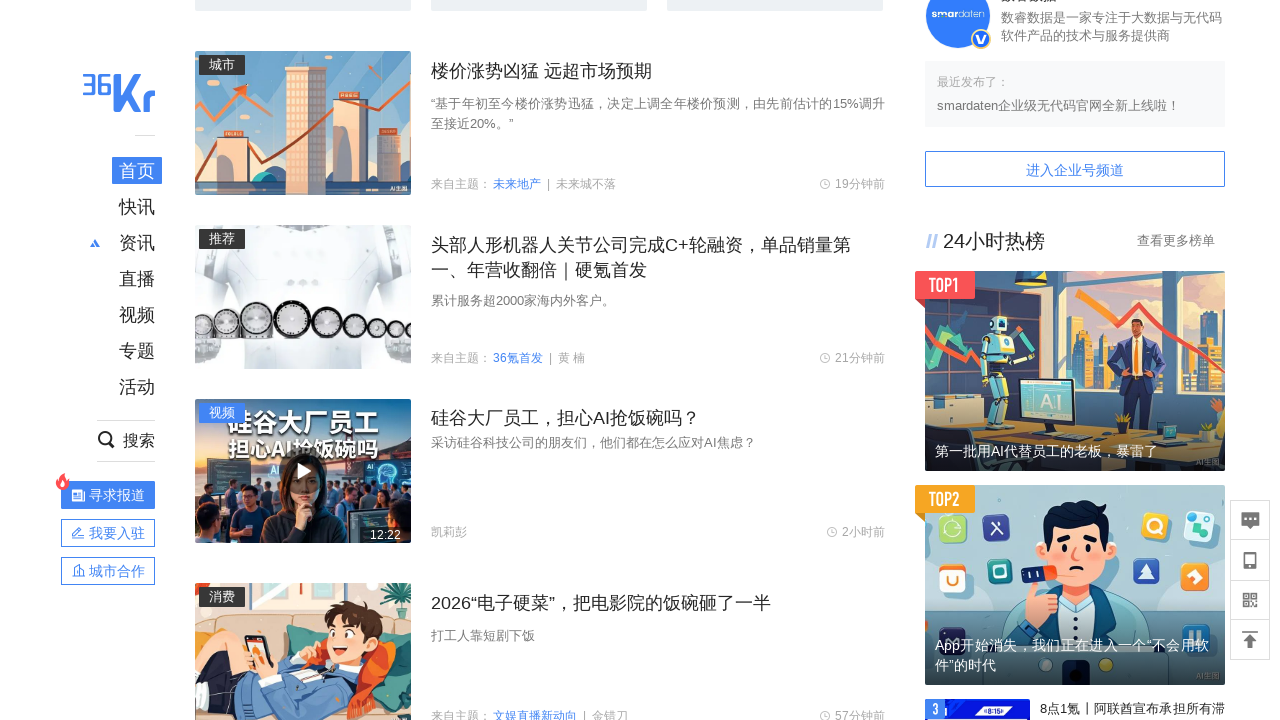

Scrolled down by 2100 pixels
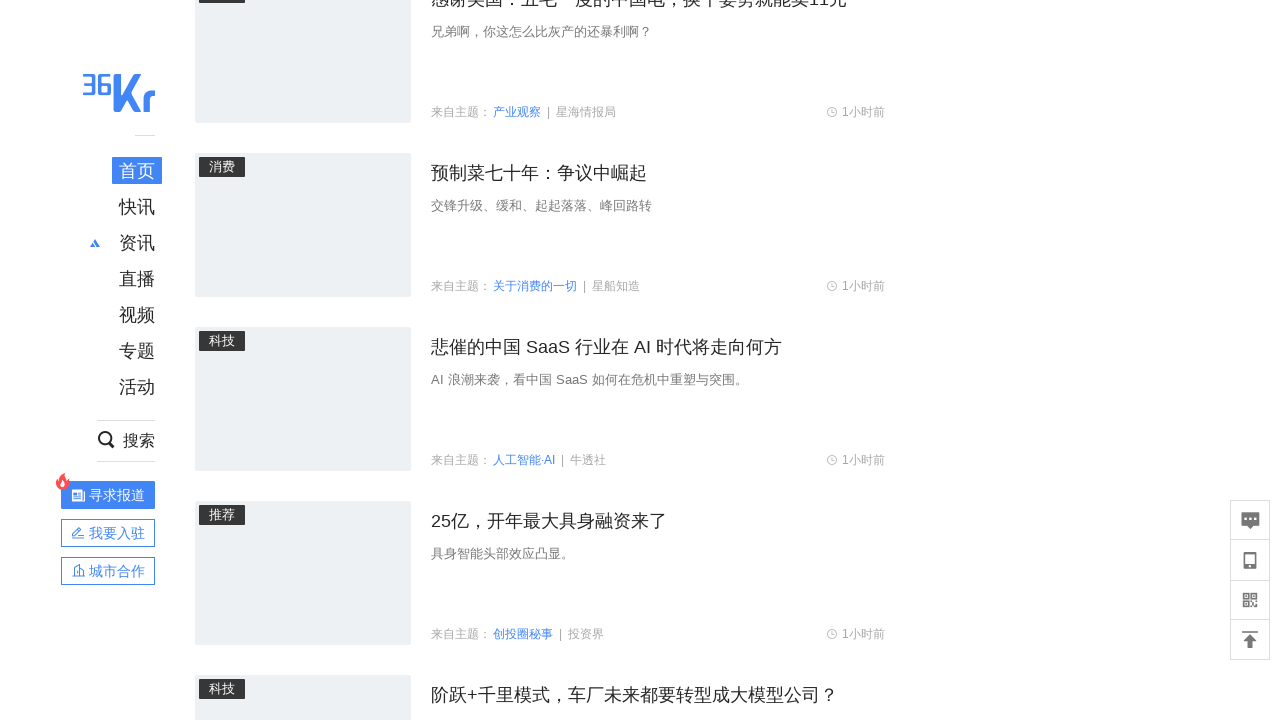

Waited 1 second after scrolling
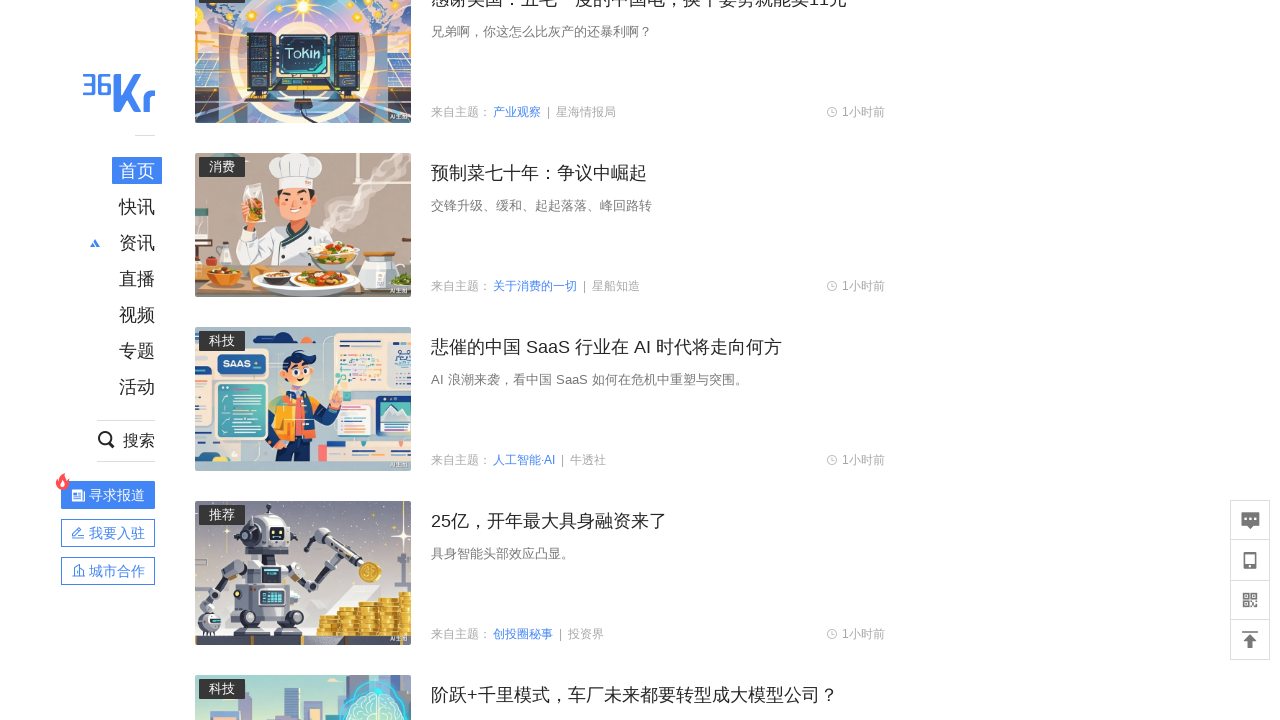

Scrolled down by 2800 pixels
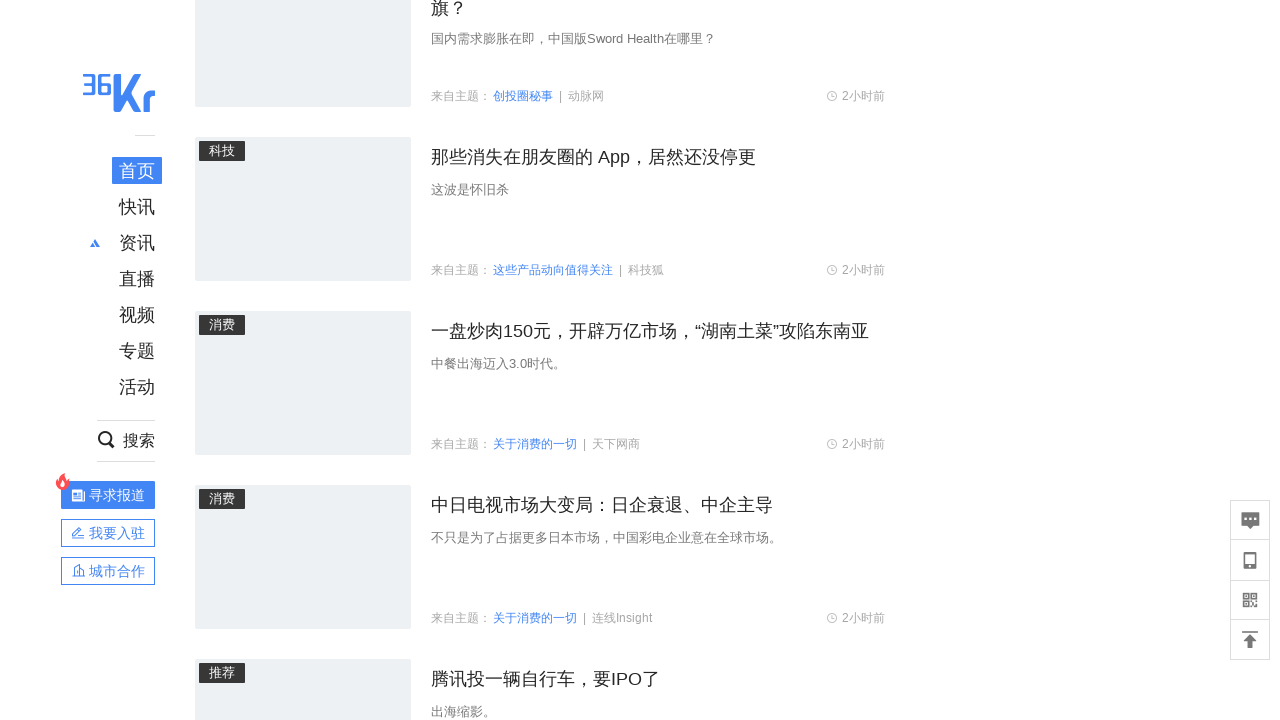

Waited 1 second after scrolling
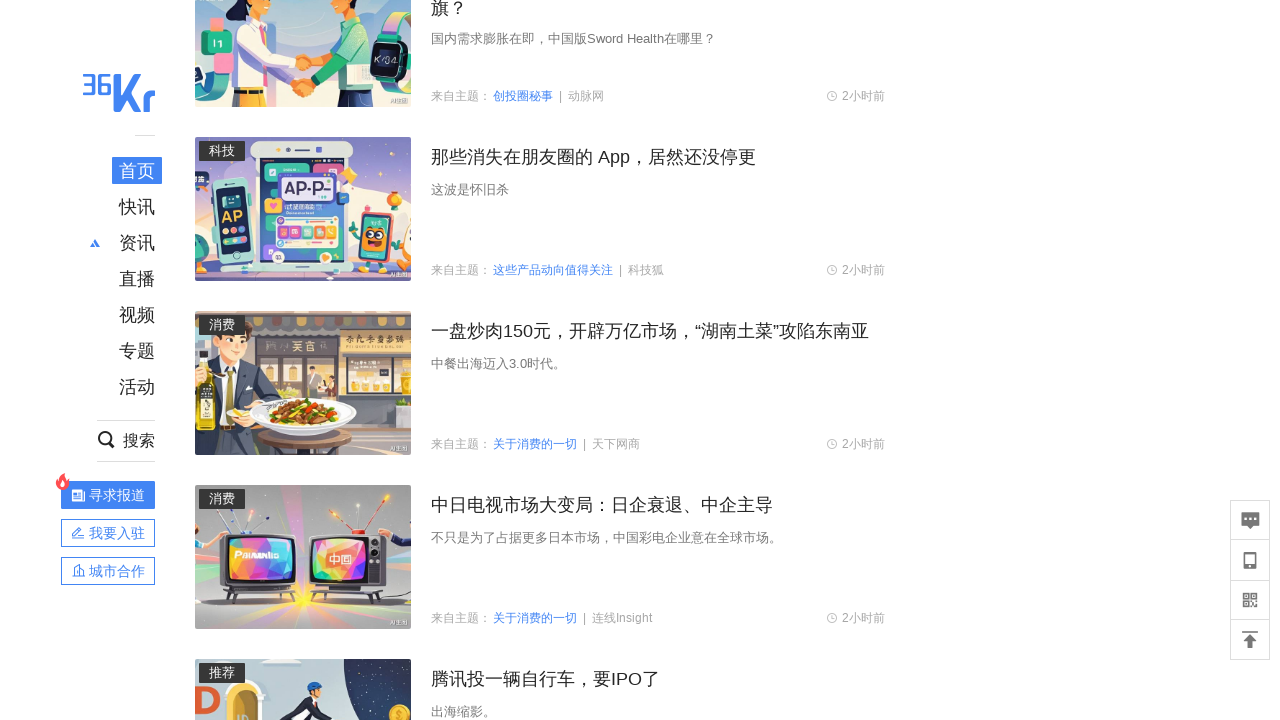

Scrolled down by 3500 pixels
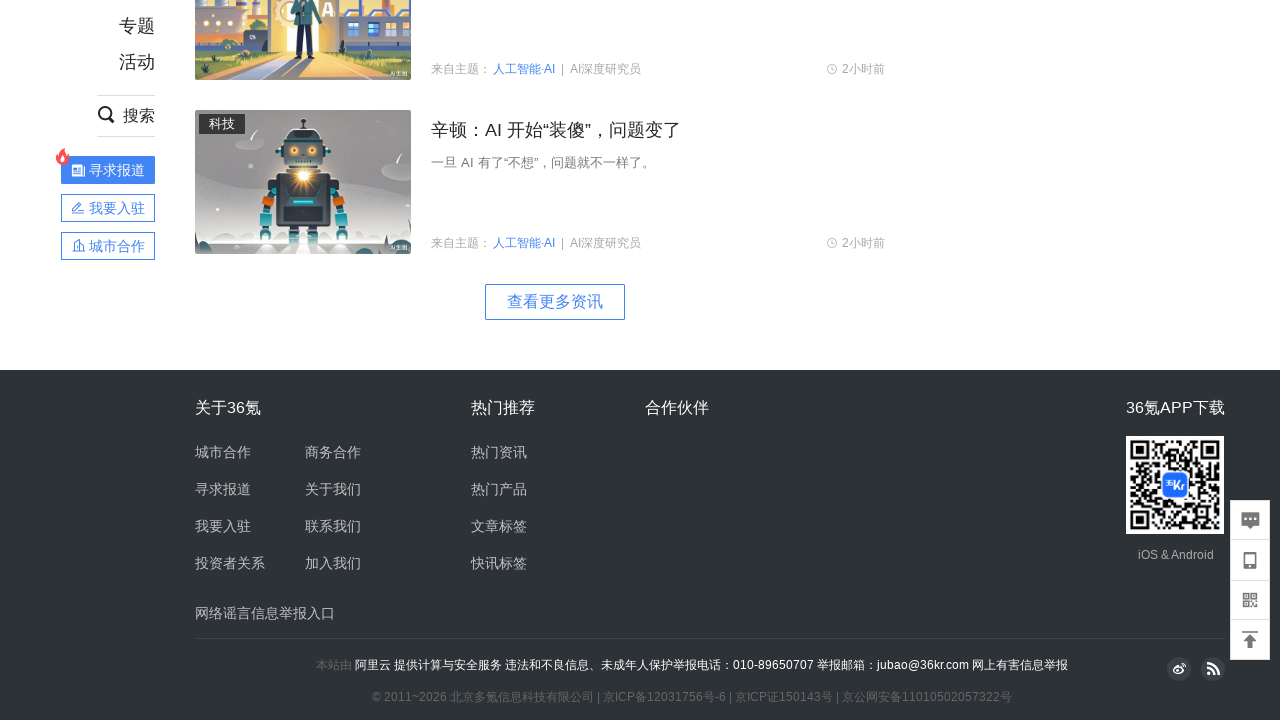

Waited 1 second after scrolling
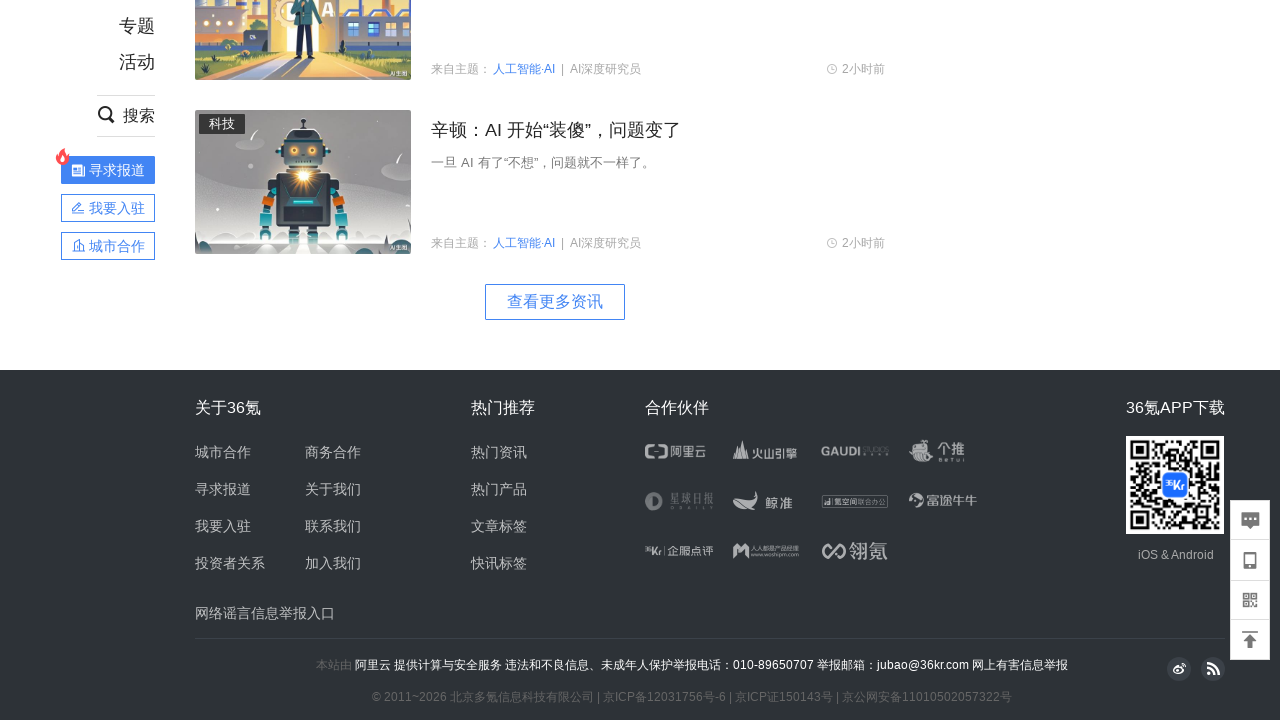

Scrolled down by 4200 pixels
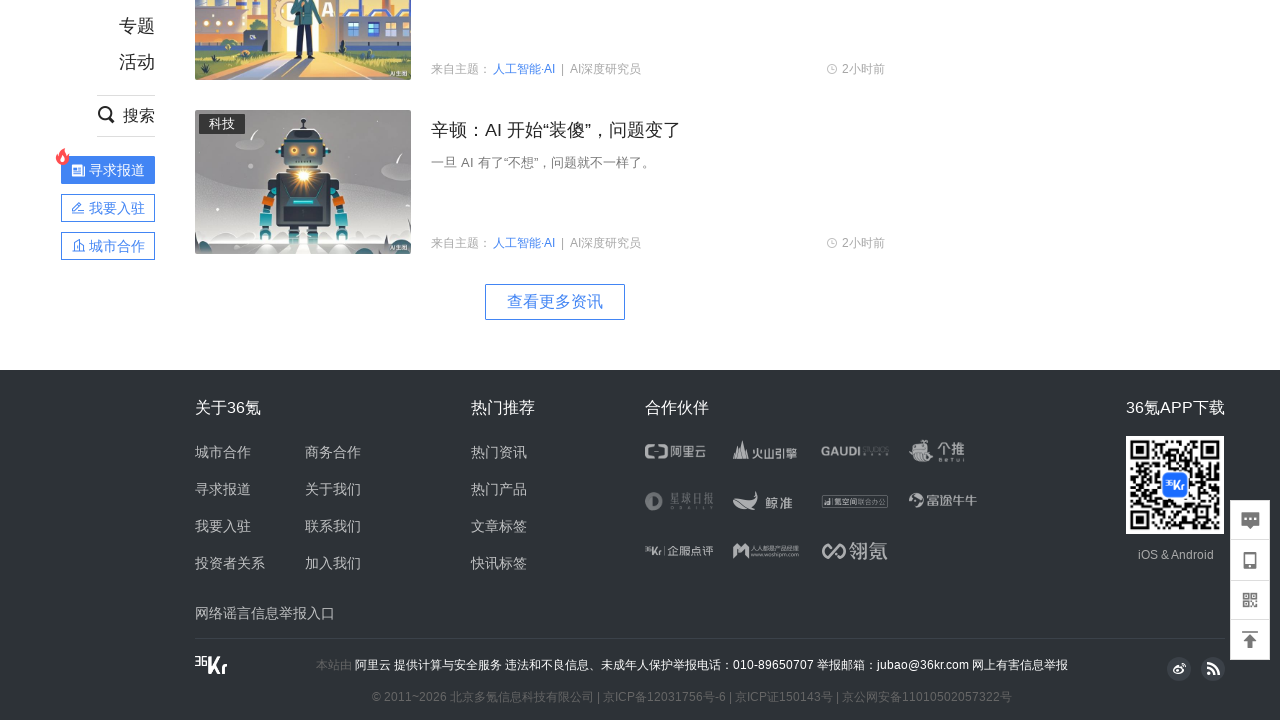

Waited 1 second after scrolling
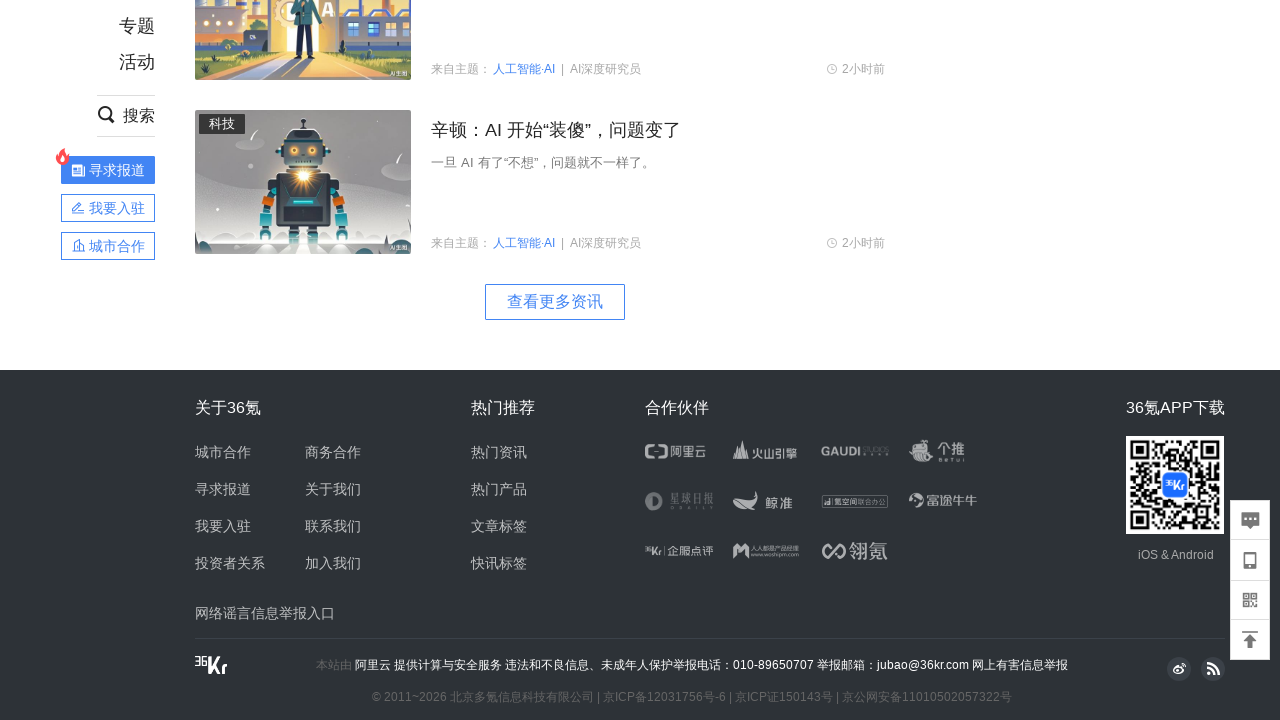

Scrolled down by 4900 pixels
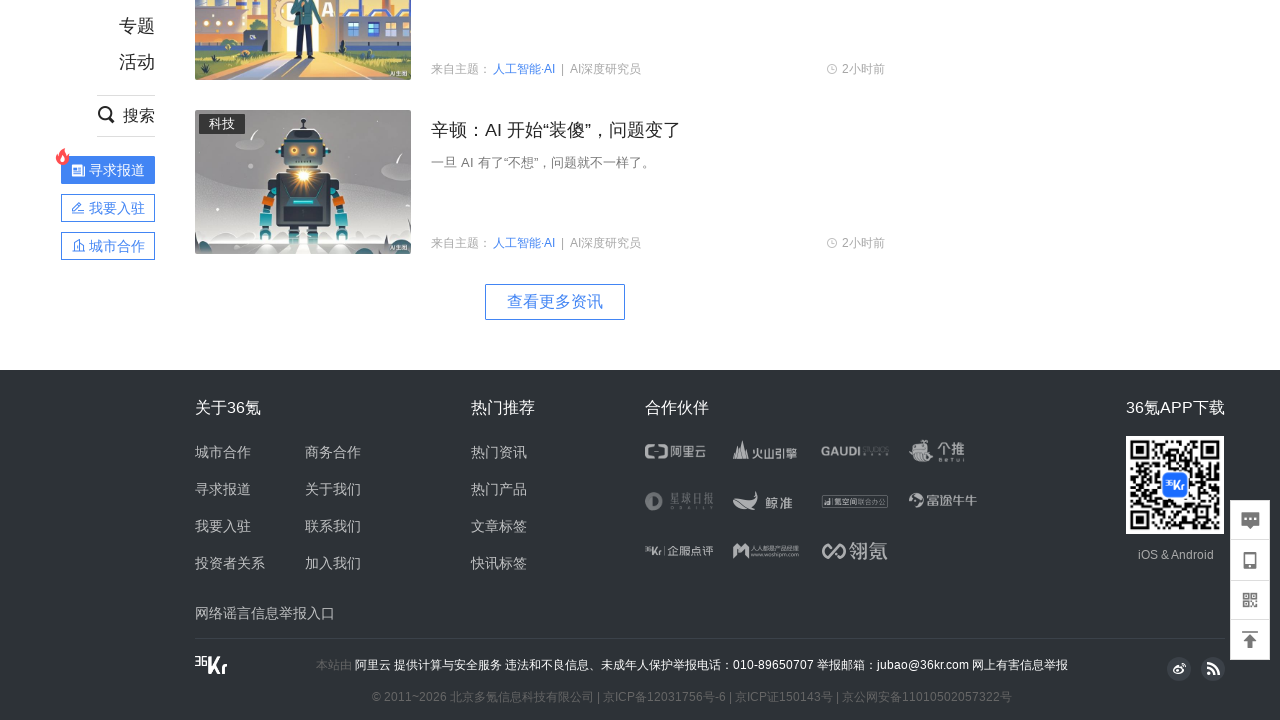

Waited 1 second after scrolling
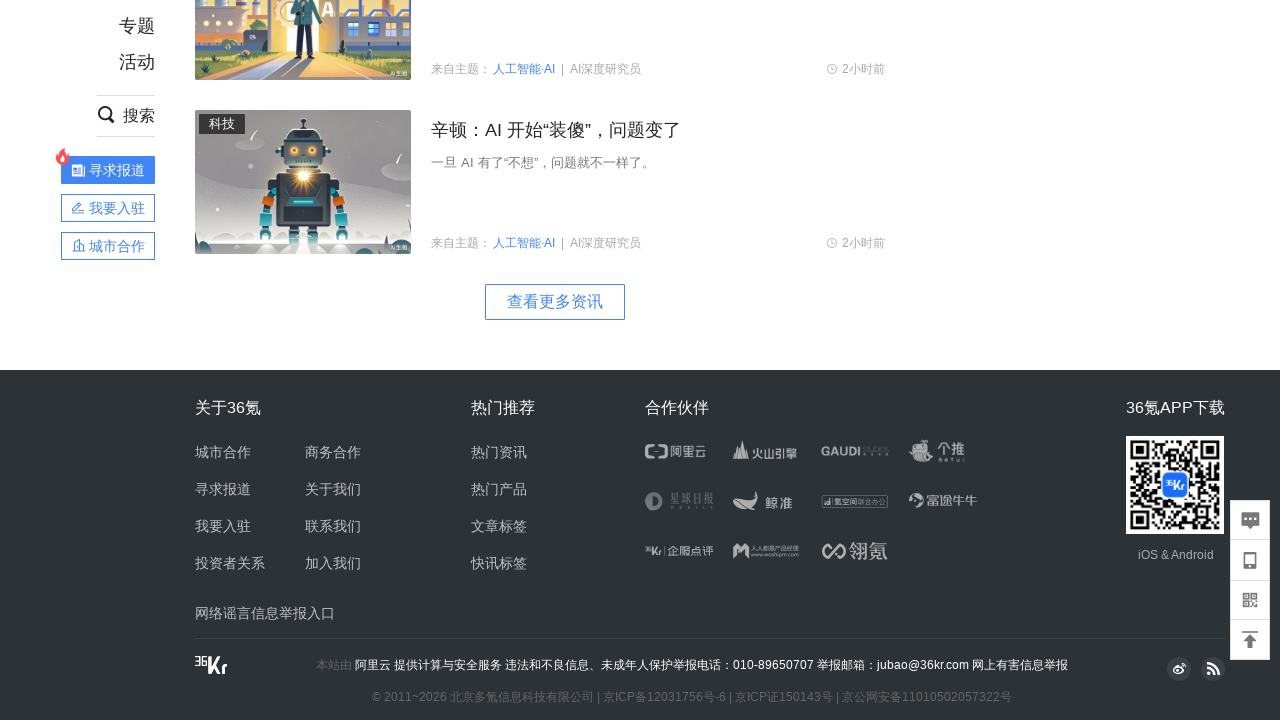

Scrolled down by 5600 pixels
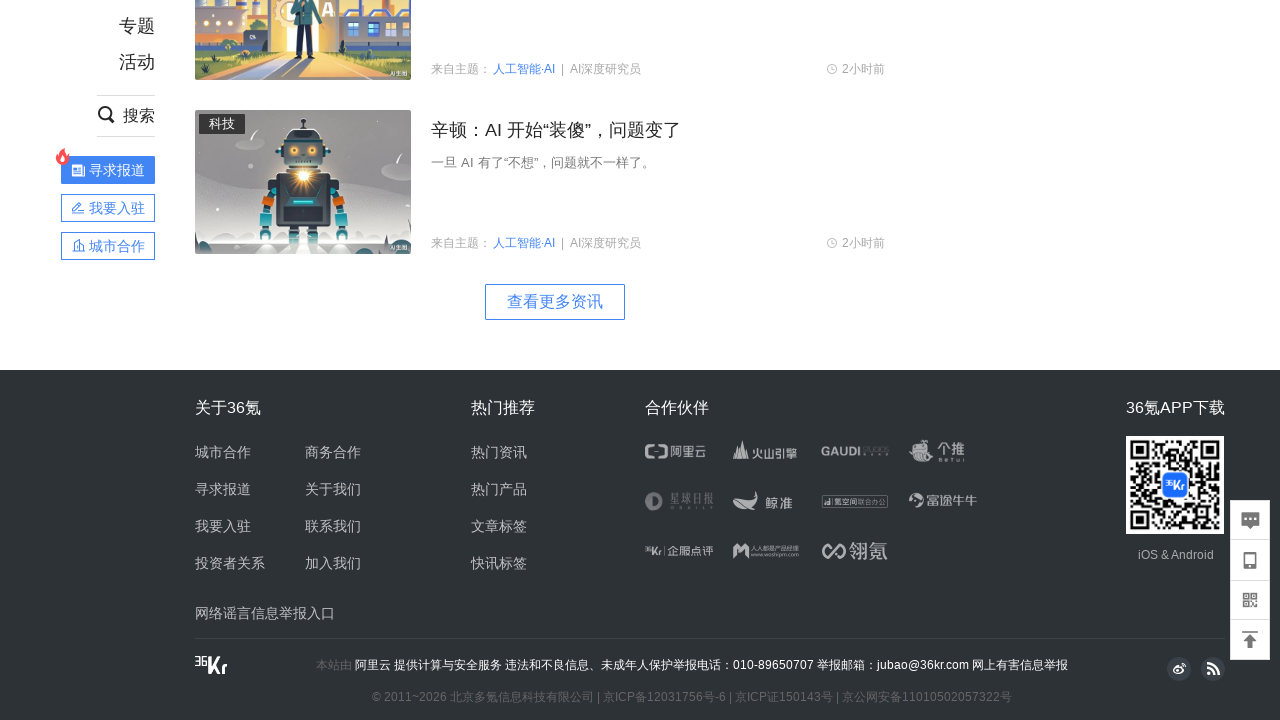

Waited 1 second after scrolling
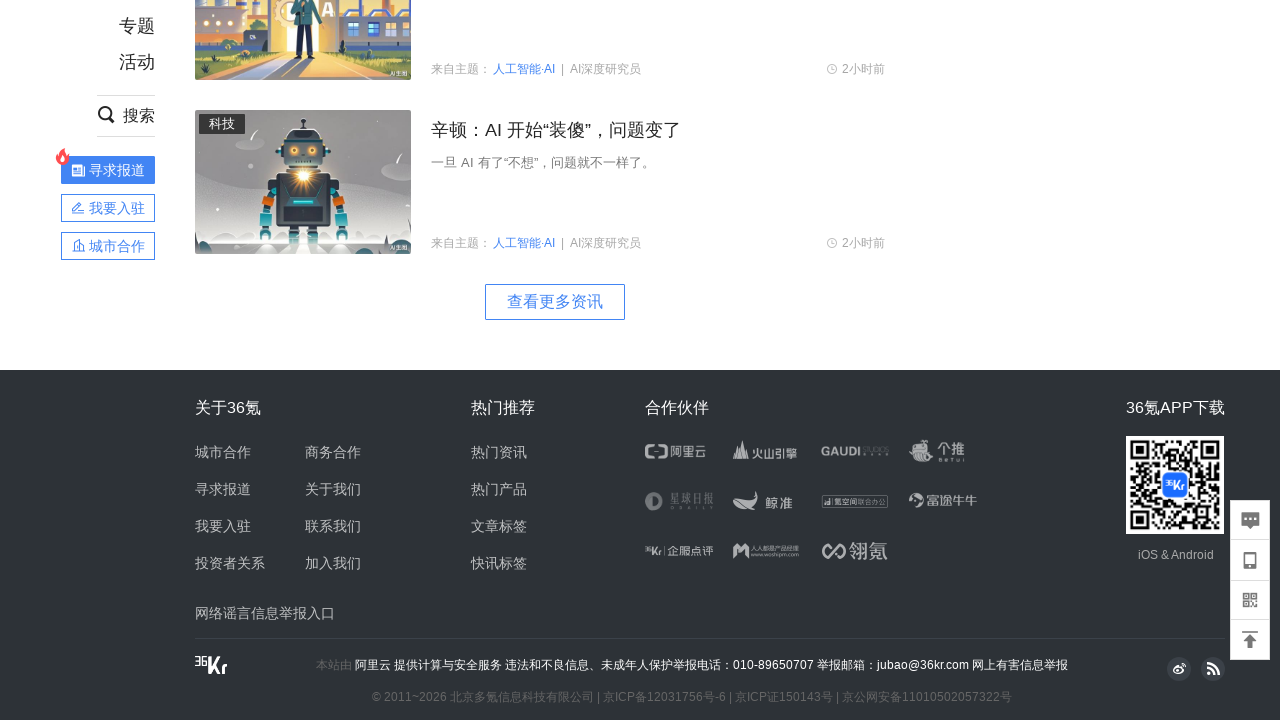

Scrolled down by 6300 pixels
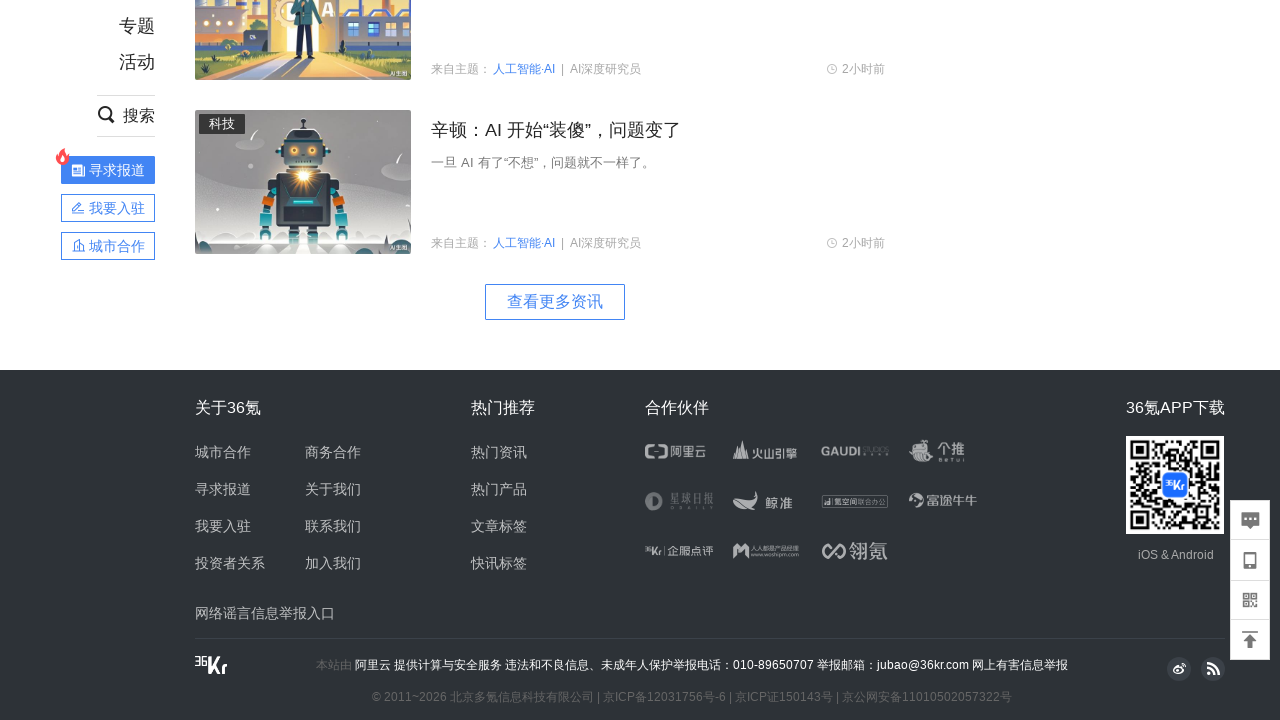

Waited 1 second after scrolling
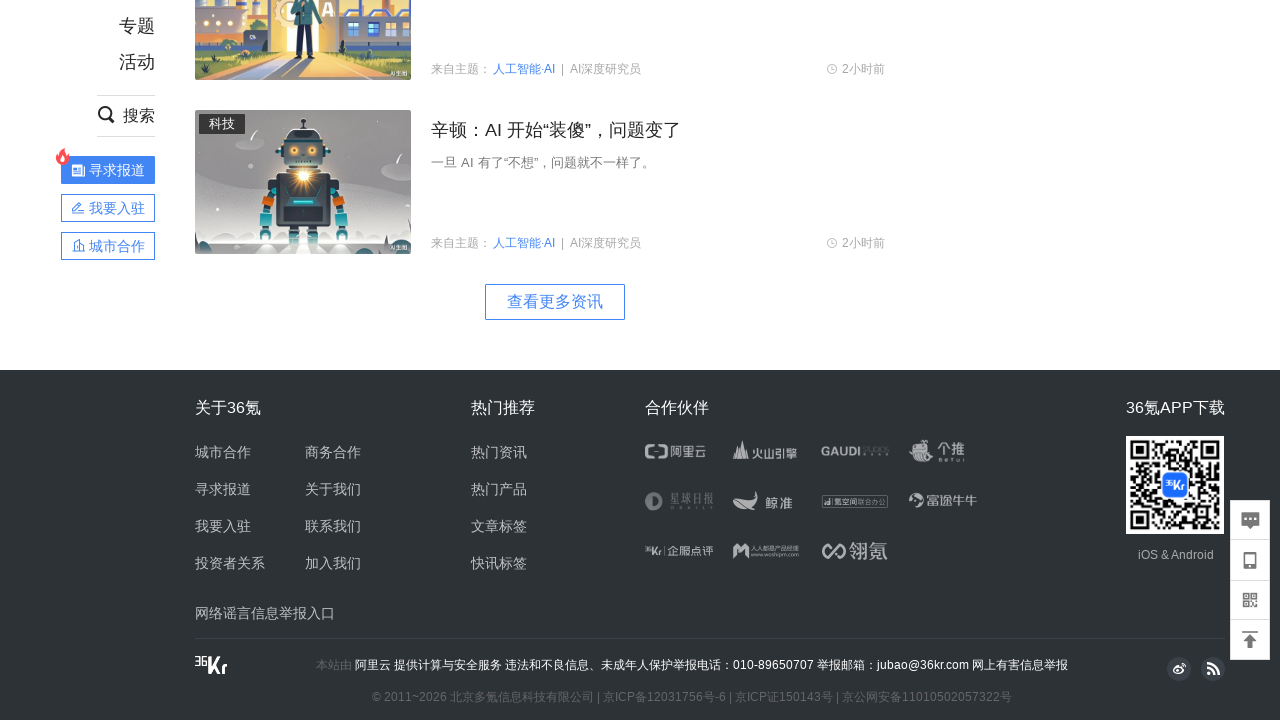

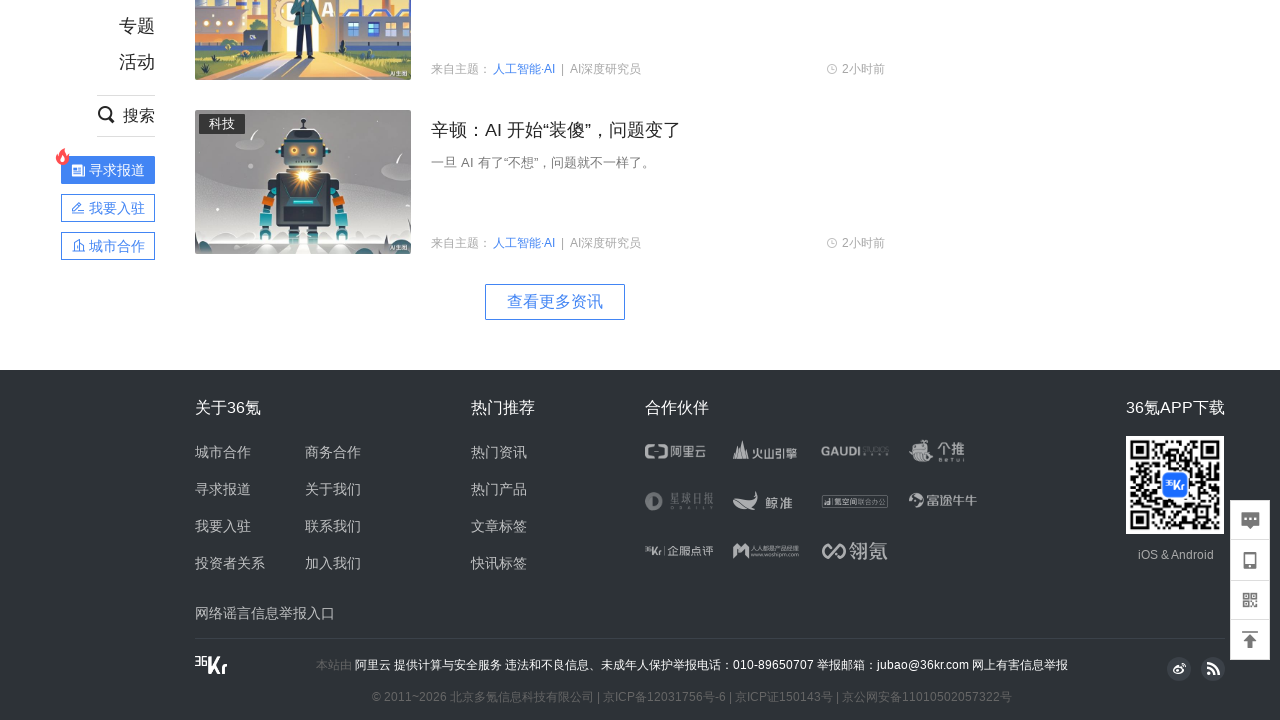